Tests a text box form by filling in full name, email, current address, and permanent address fields, then submitting the form and verifying the output is displayed.

Starting URL: https://demoqa.com/text-box

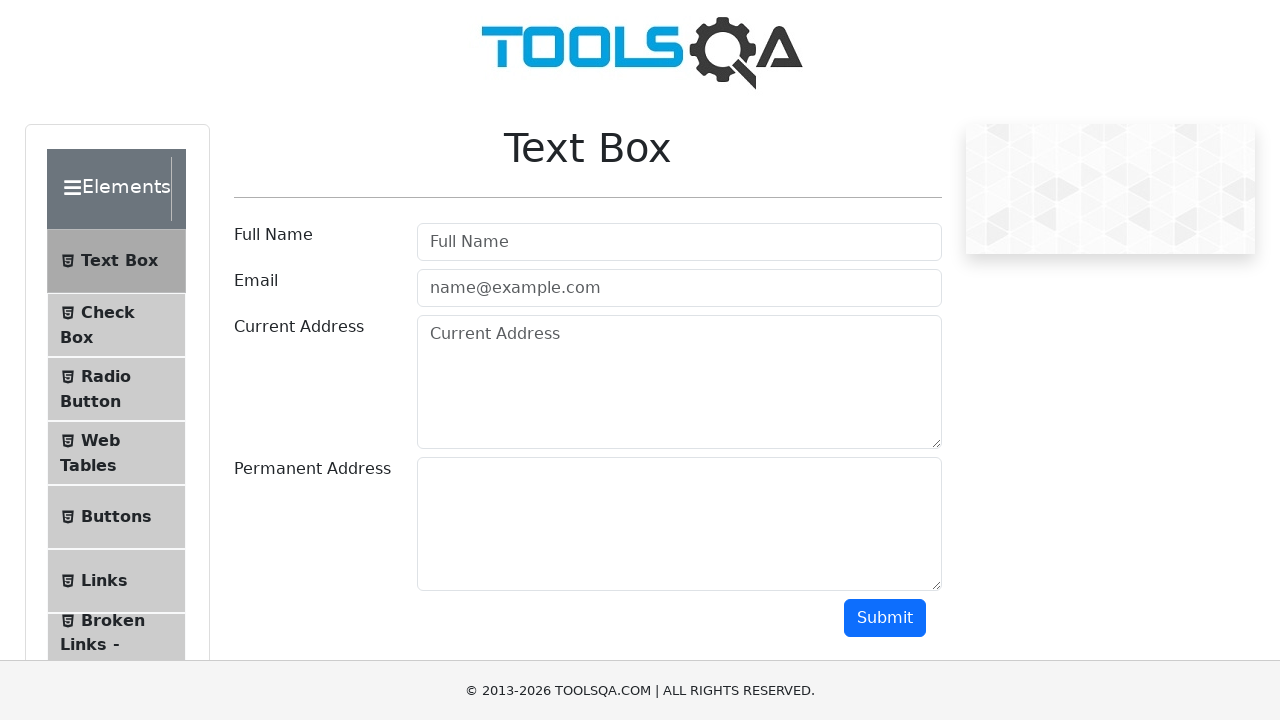

Filled full name field with 'John Smith' on #userName
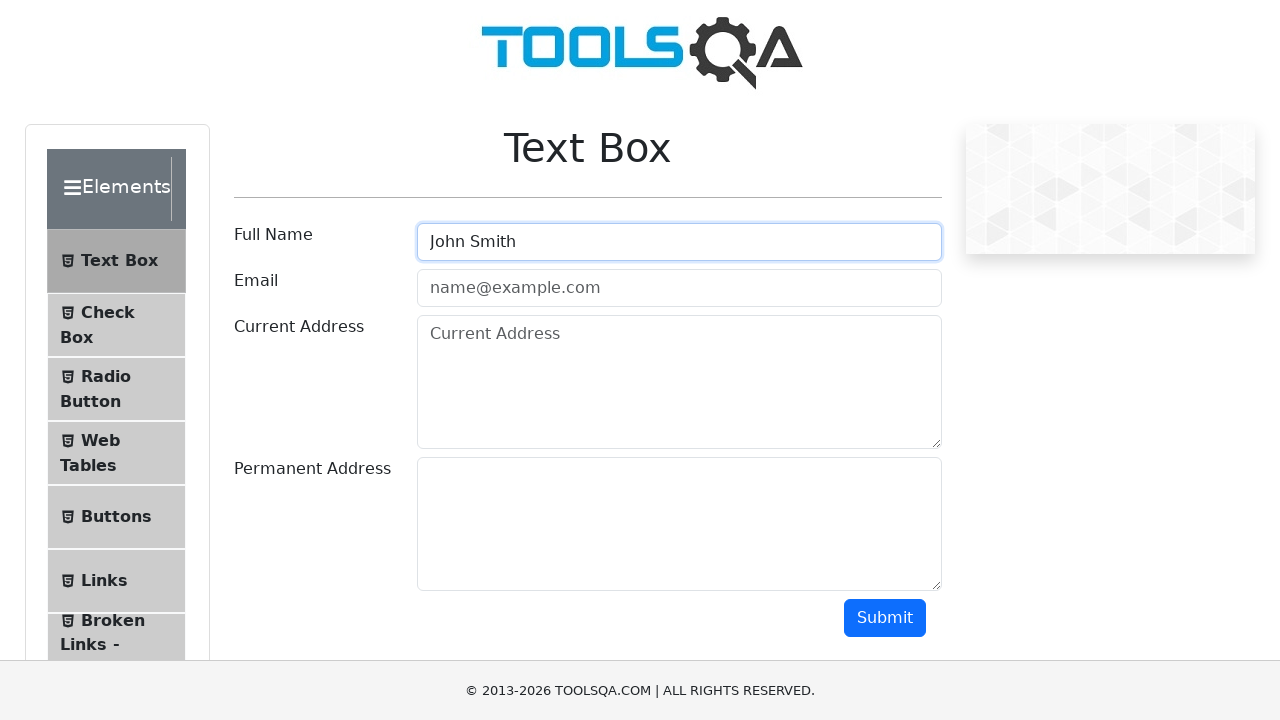

Filled email field with 'johnsmith@example.com' on #userEmail
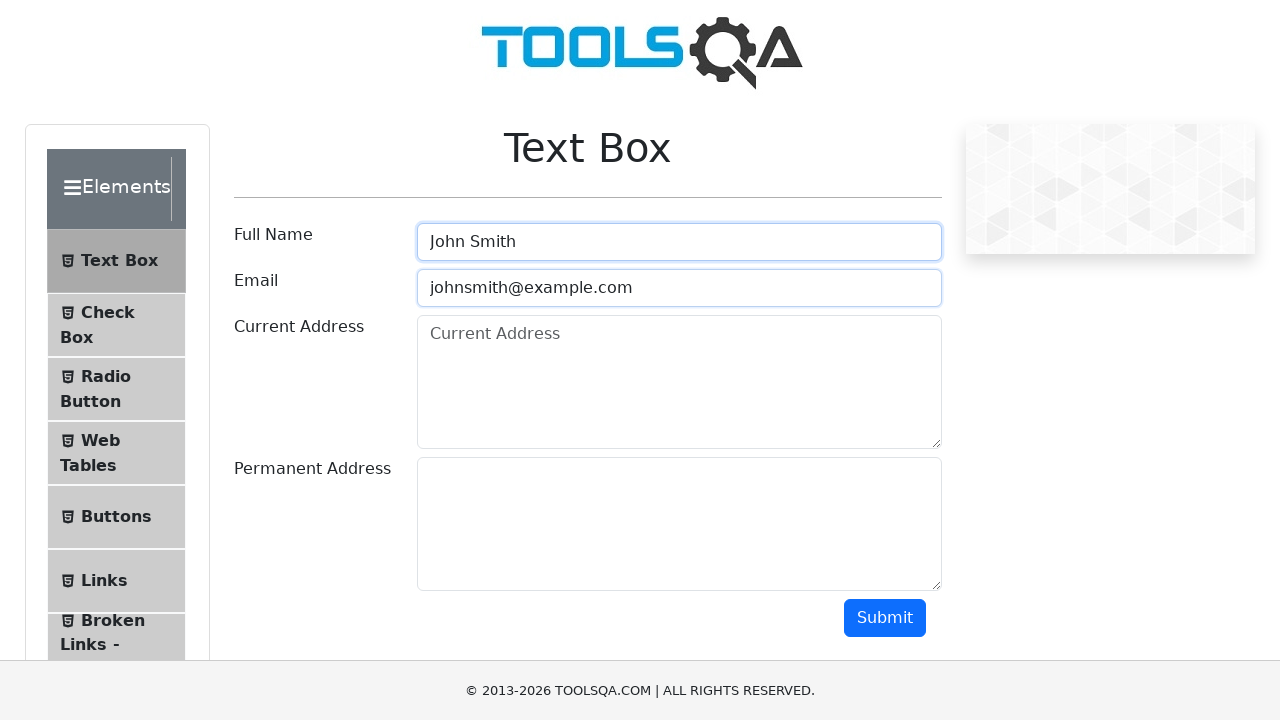

Filled current address field with '123 Main Street, New York, NY 10001' on #currentAddress
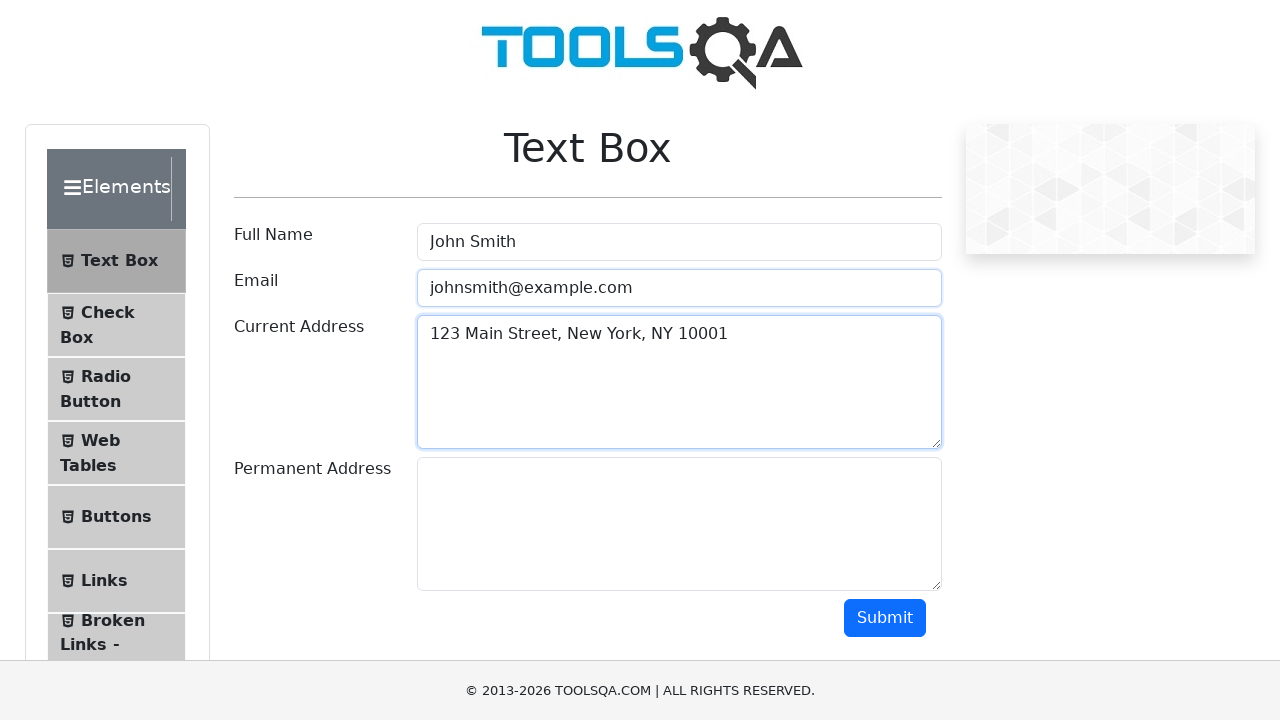

Filled permanent address field with '456 Oak Avenue, Los Angeles, CA 90001' on #permanentAddress
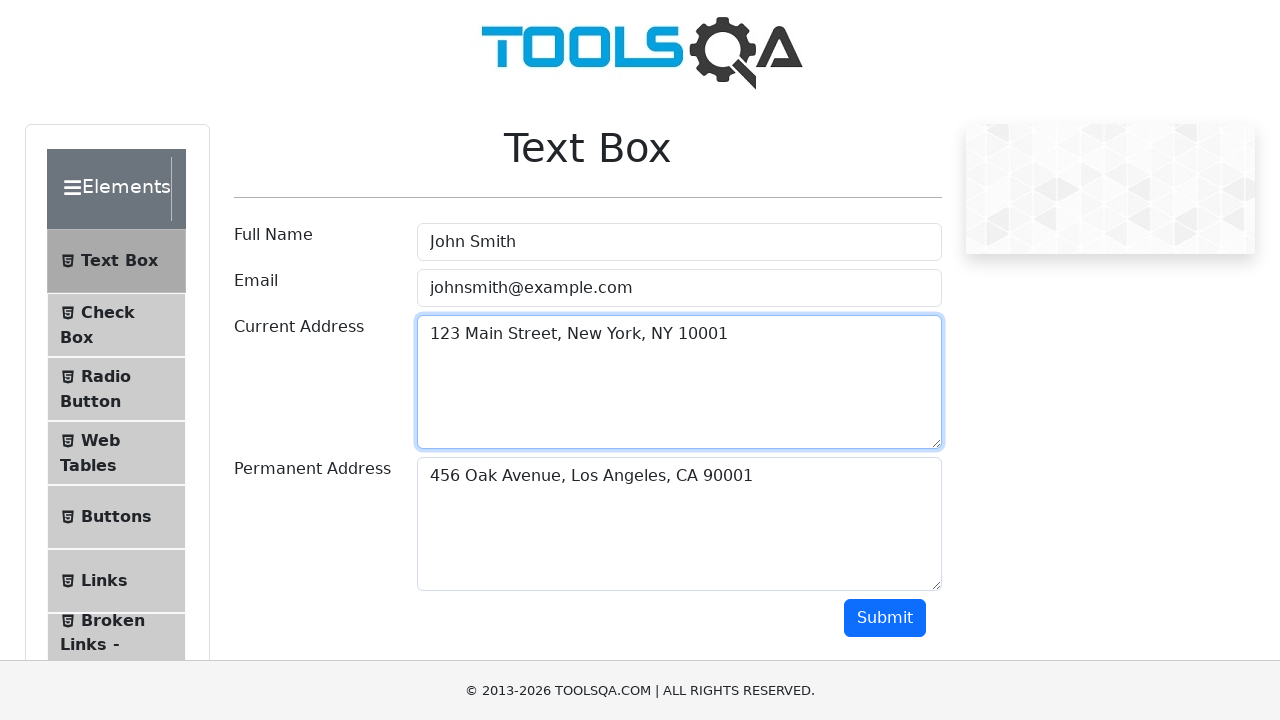

Scrolled to submit button
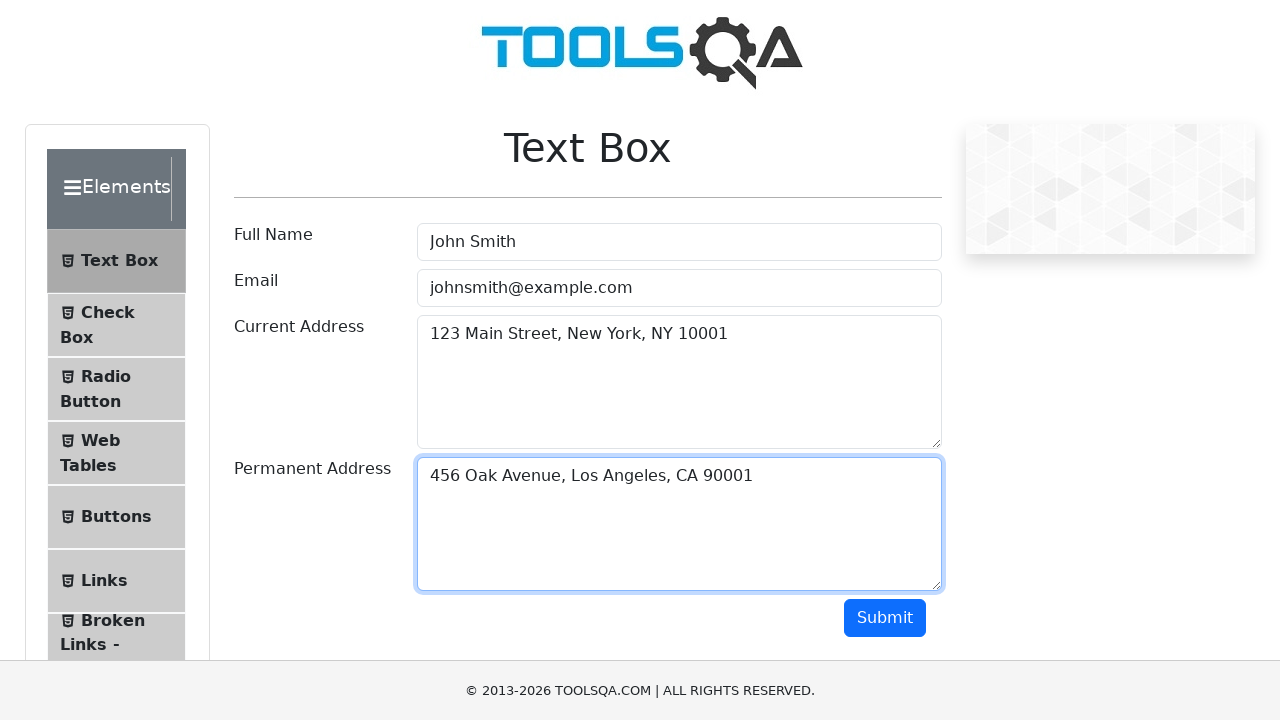

Clicked submit button to submit the form at (885, 618) on #submit
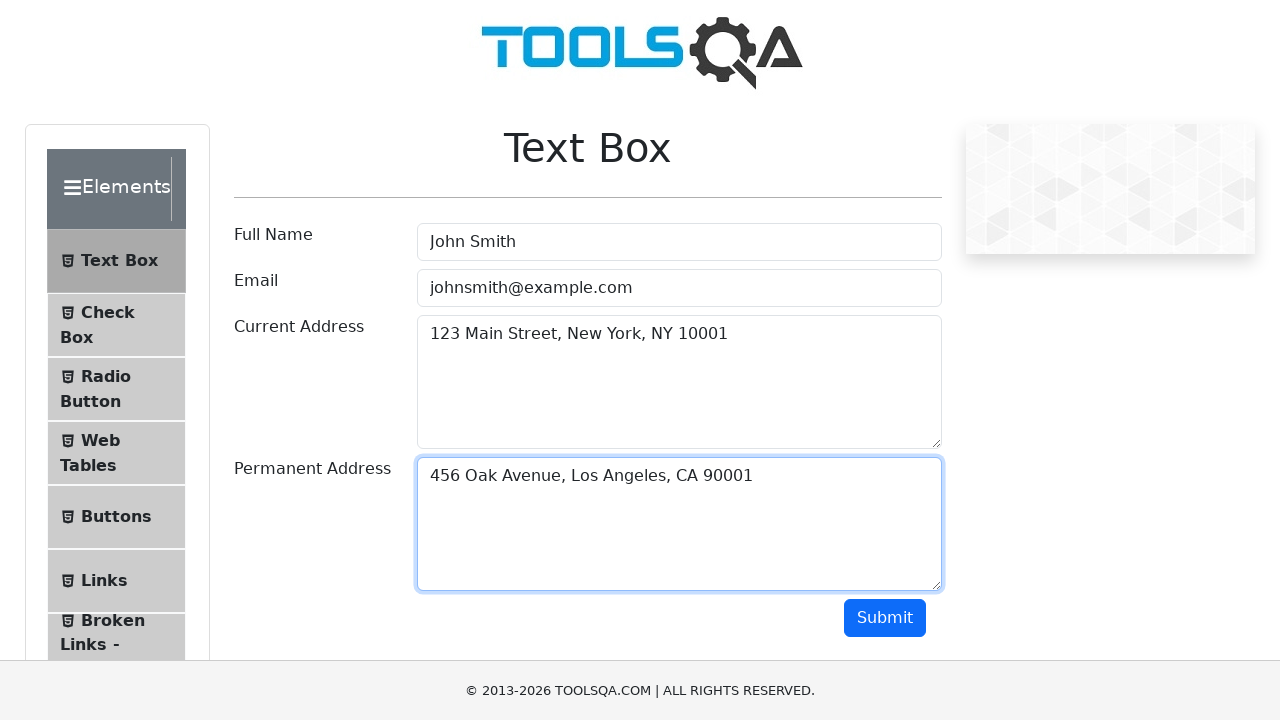

Output section loaded and verified
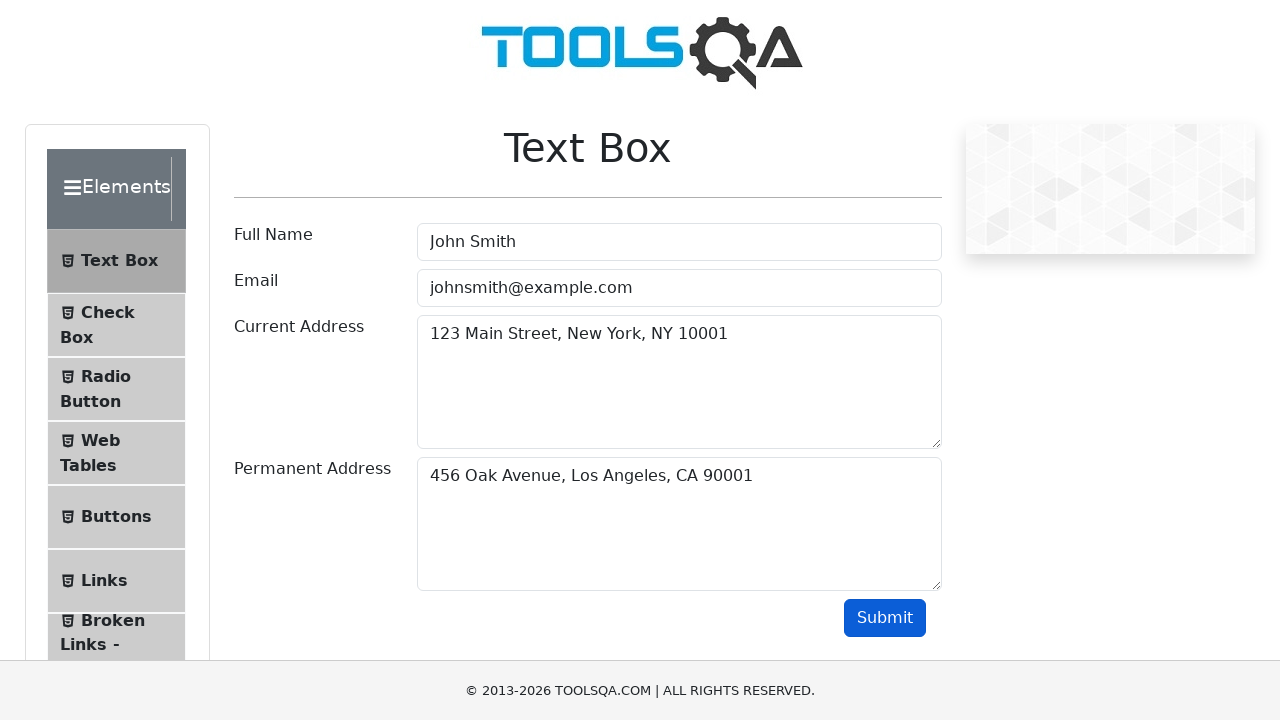

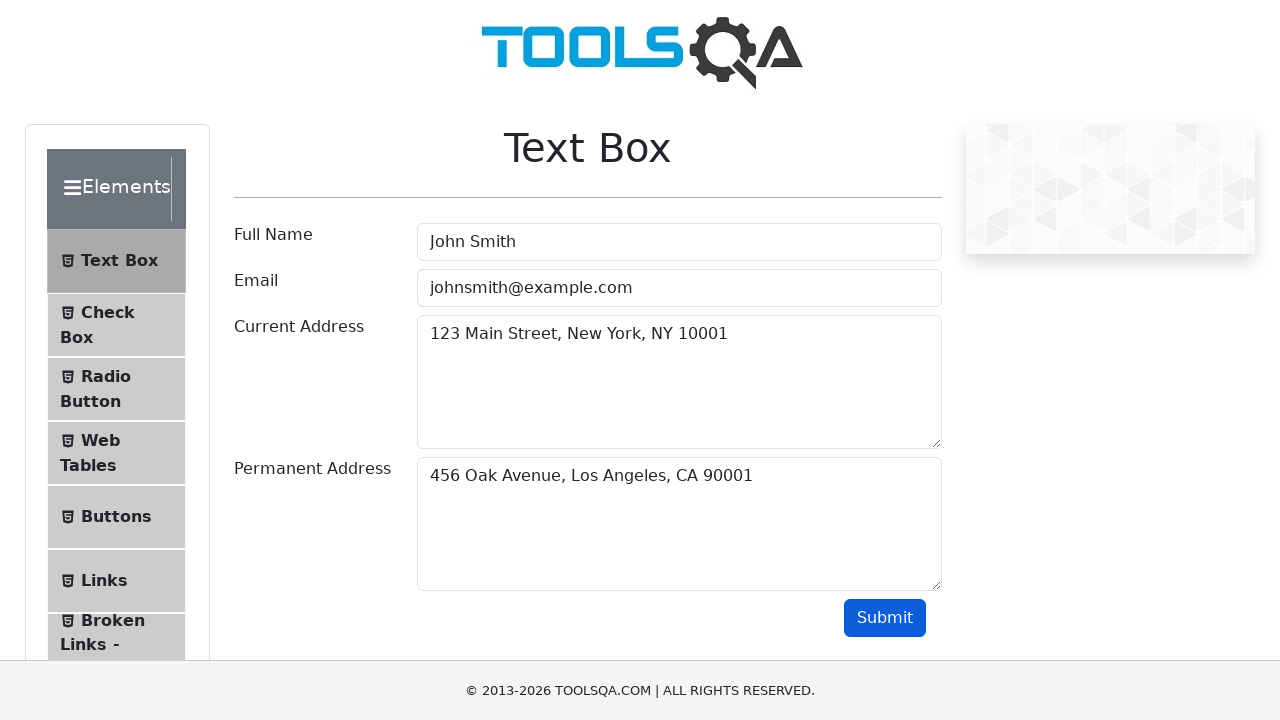